Tests keyboard actions on a text comparison tool by entering text in the first text area, selecting all text with Ctrl+A, copying with Ctrl+C, tabbing to the next field, and pasting with Ctrl+V

Starting URL: https://text-compare.com/

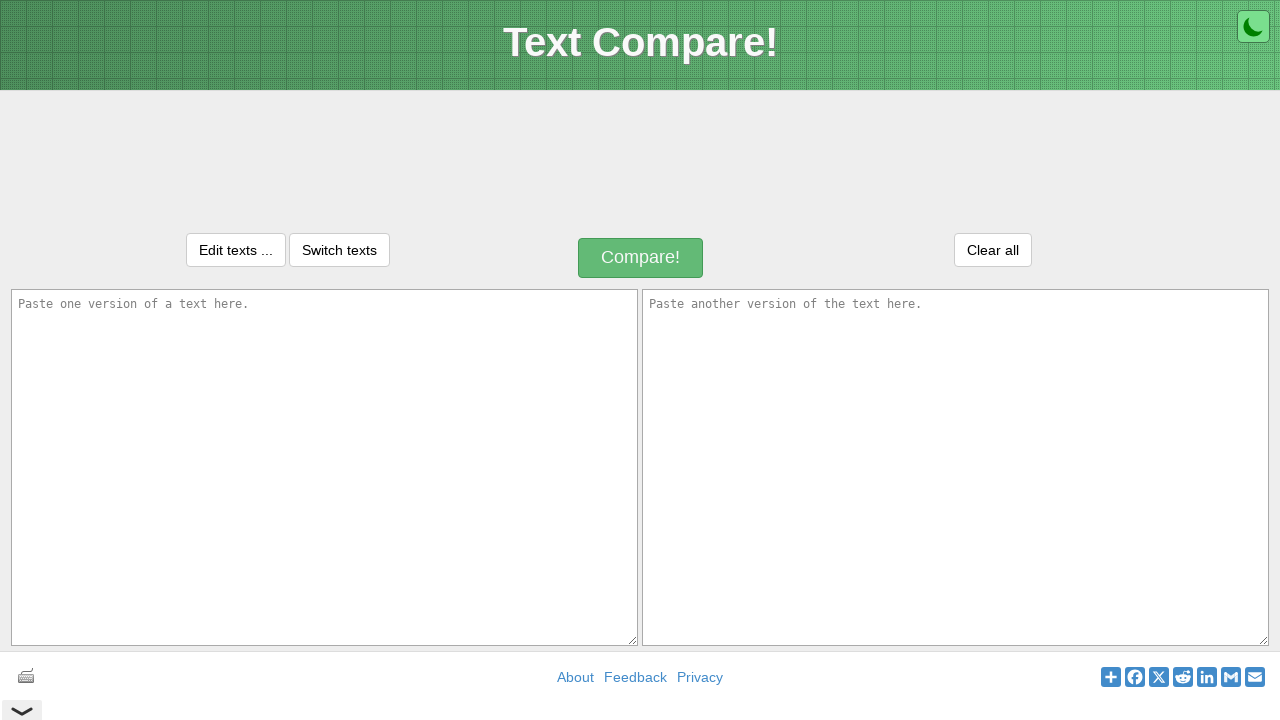

Entered text 'Hello this is text box 1.' in the first text area on #inputText1
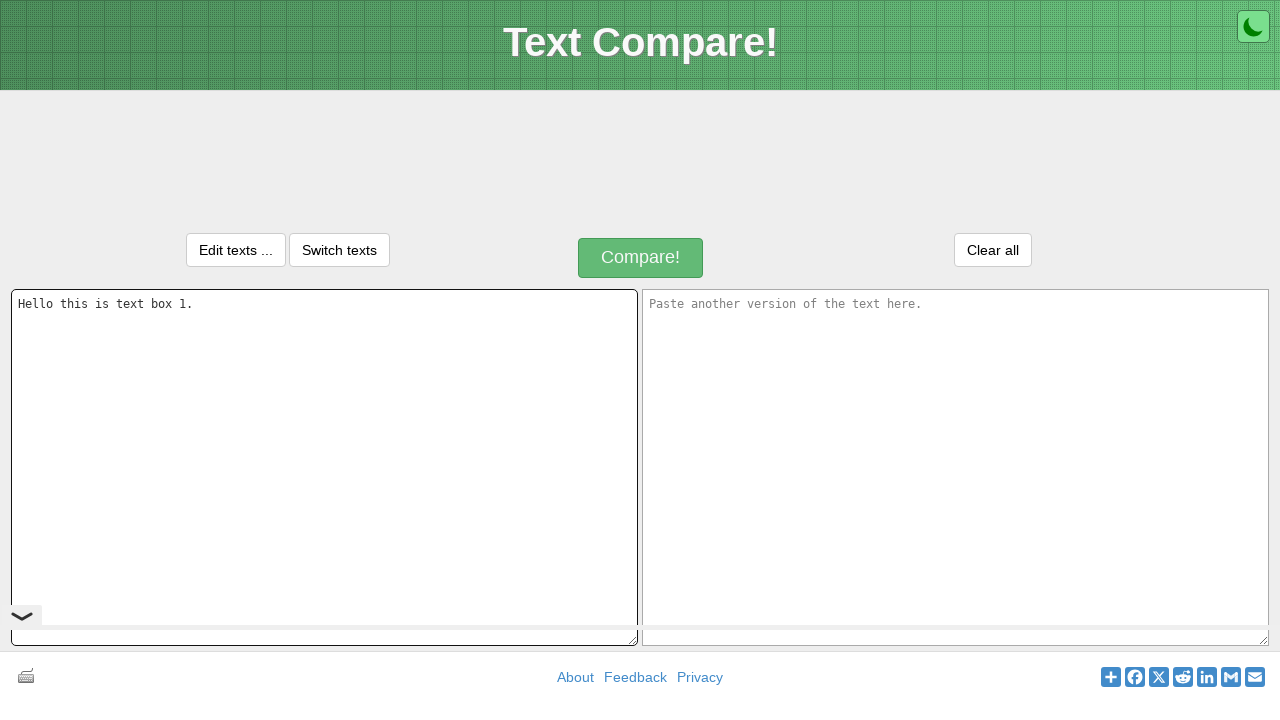

Selected all text in first text area using Ctrl+A
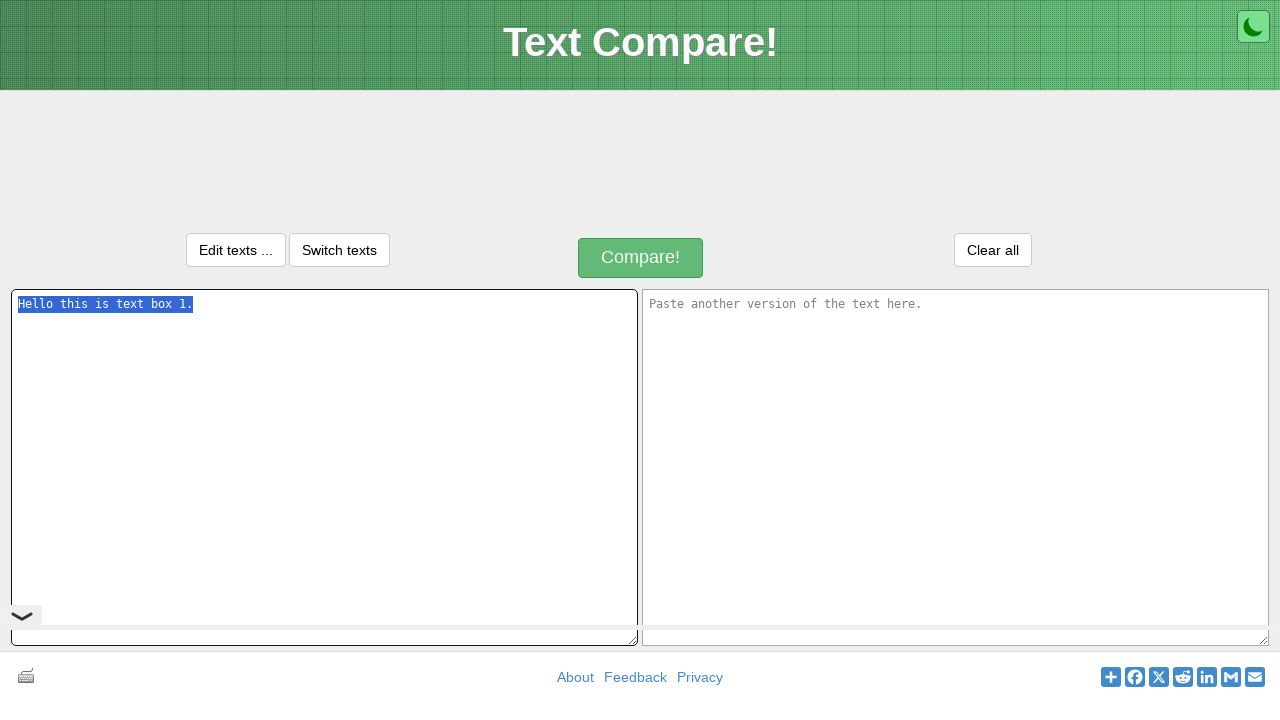

Copied selected text using Ctrl+C
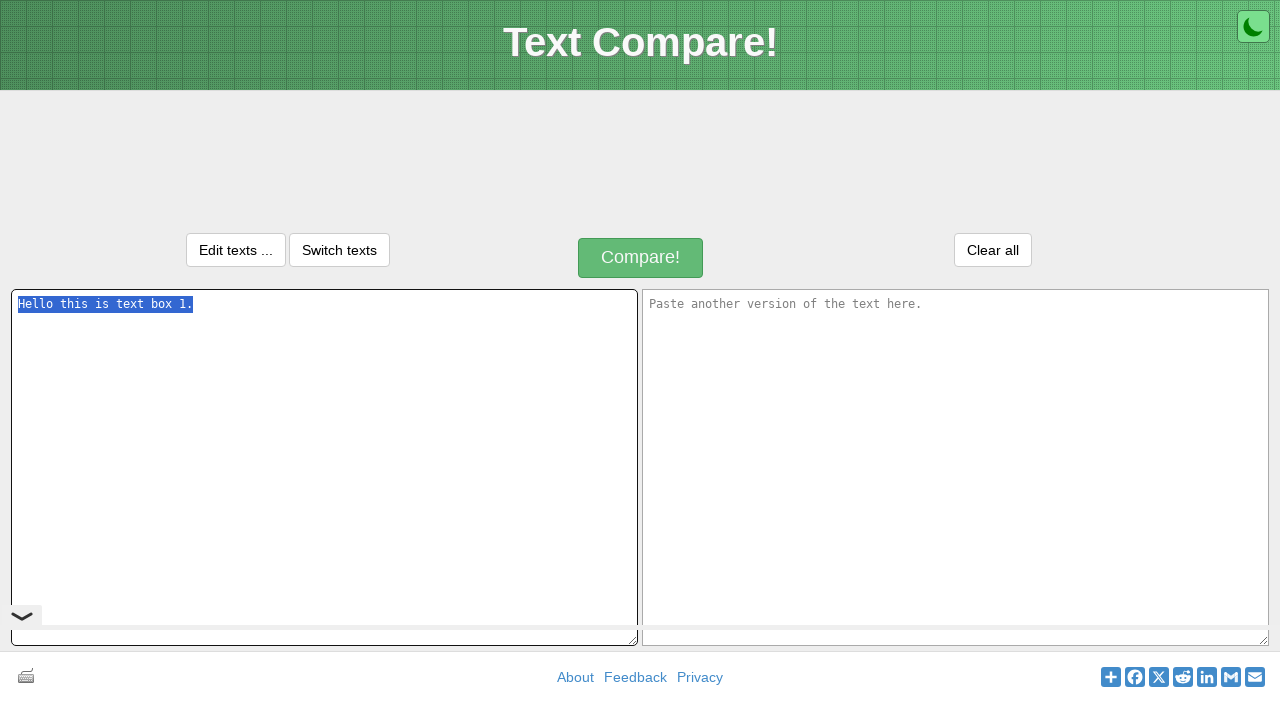

Tabbed to the next text field
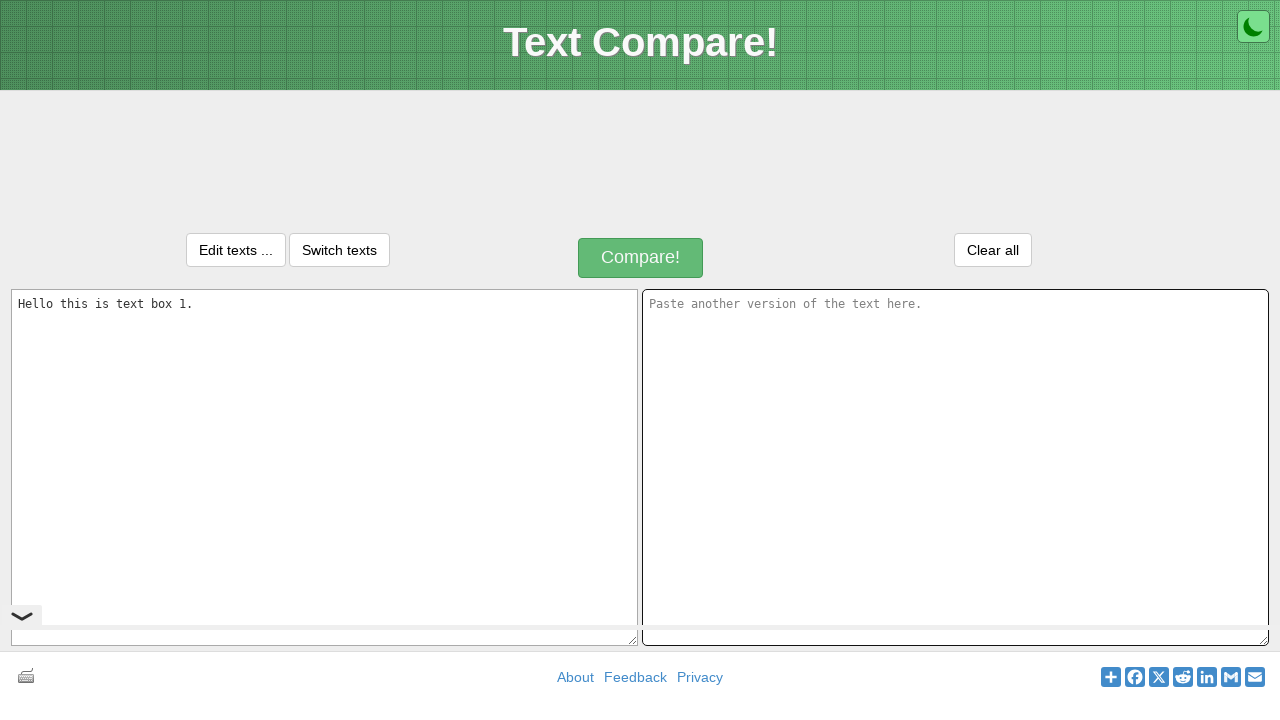

Pasted copied text using Ctrl+V in the second text area
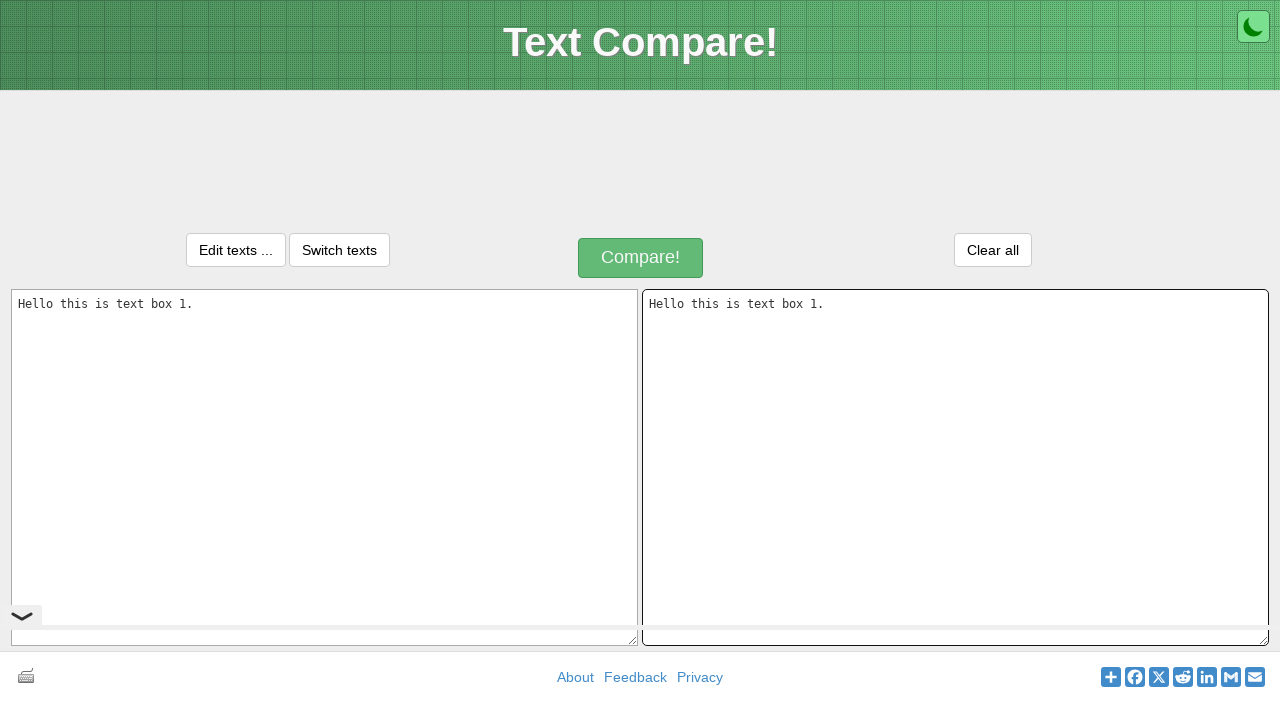

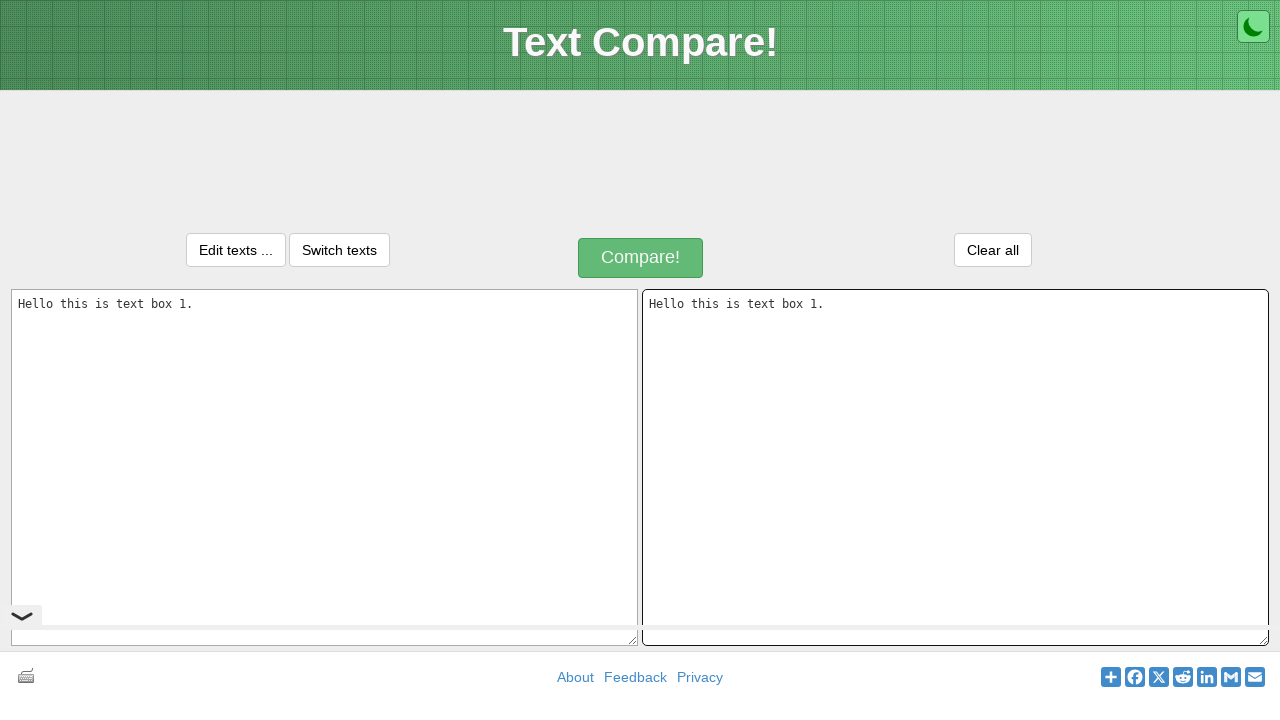